Tests a registration form by filling out all fields including first name, last name, username, email, password, phone, gender, date of birth, department, job title, programming language checkbox, and submitting the form to verify success message appears.

Starting URL: https://practice.cydeo.com/registration_form

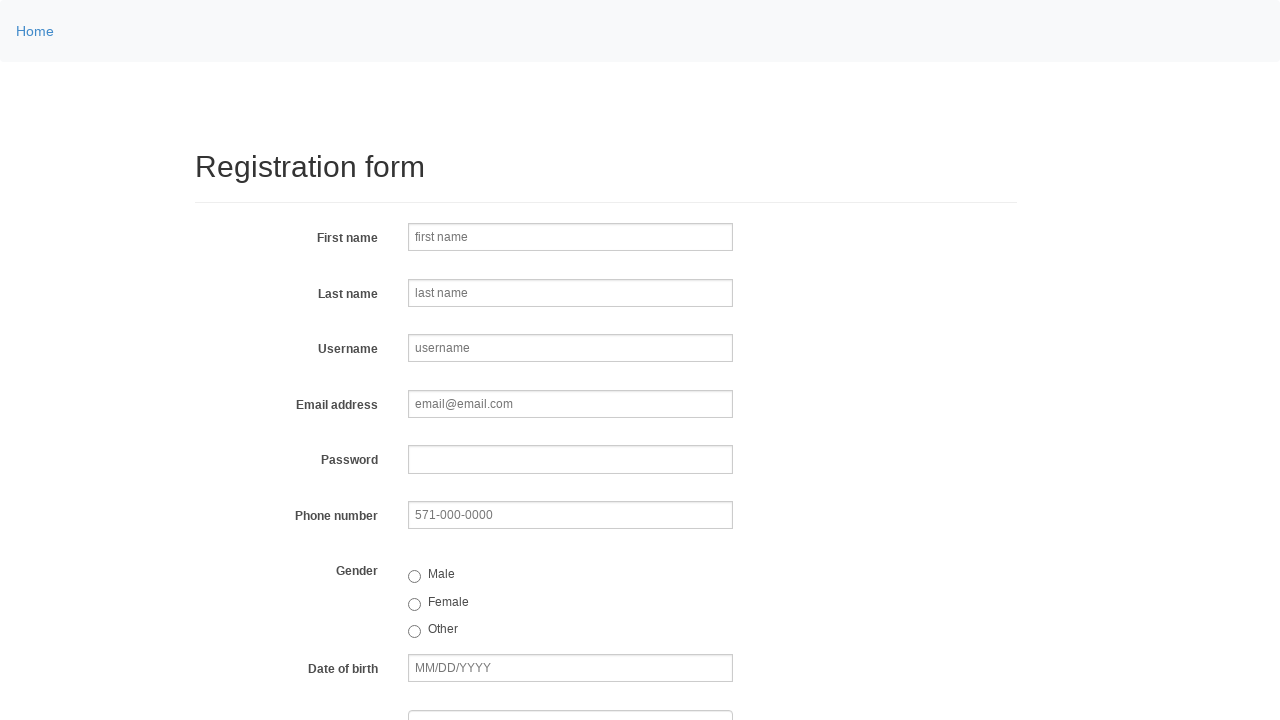

Filled first name field with 'JANE' on input[name='firstname']
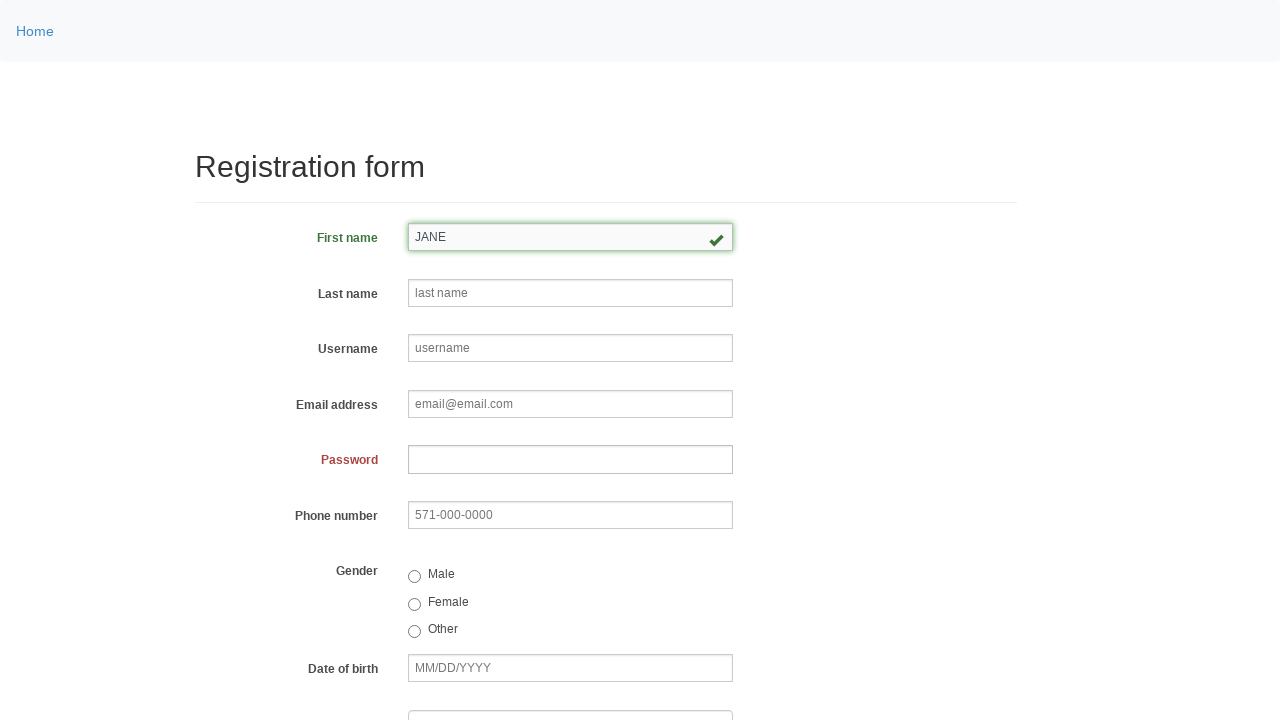

Filled last name field with 'DOE' on input[name='lastname']
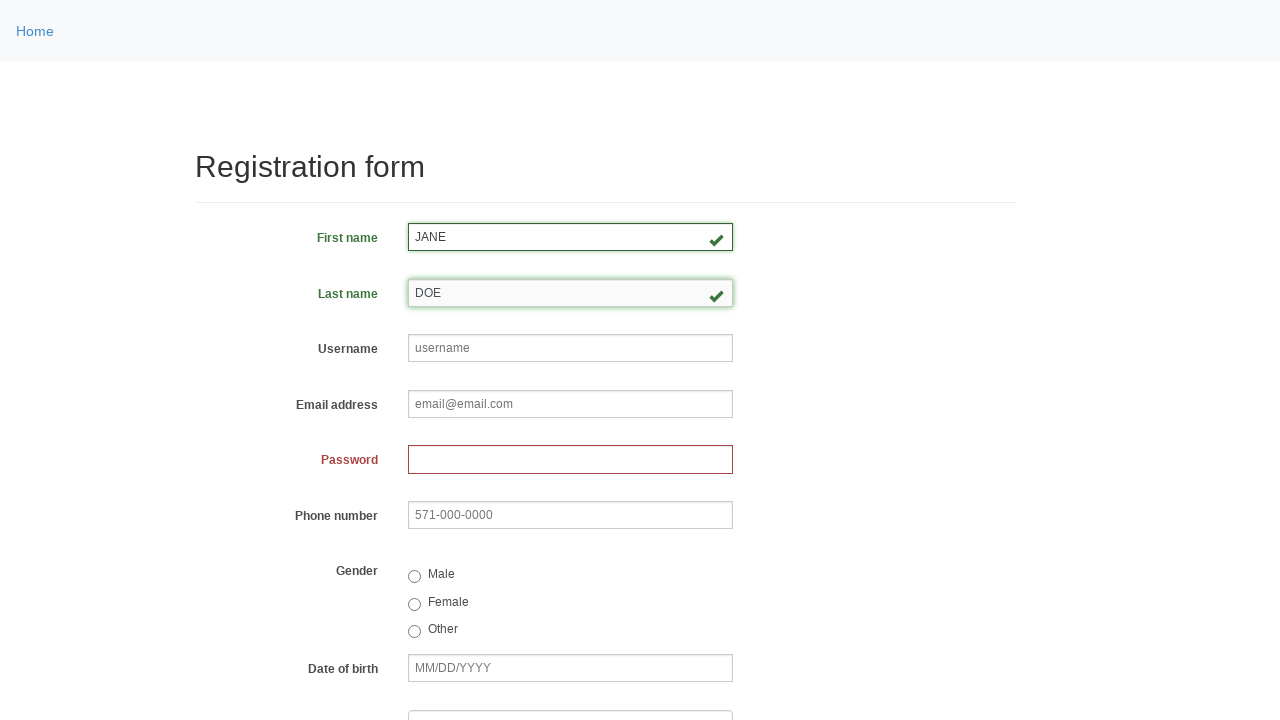

Filled username field with 'janedoe58' on input[name='username']
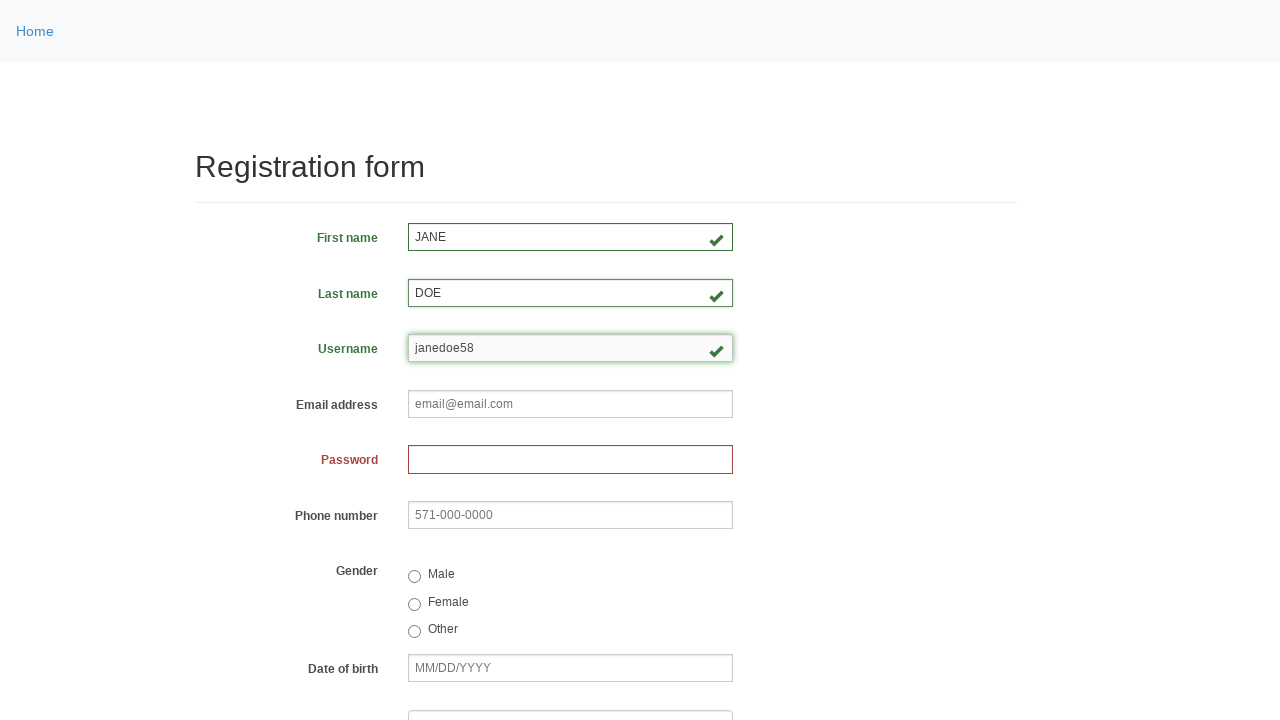

Filled email field with 'janedoe@example.com' on input[name='email']
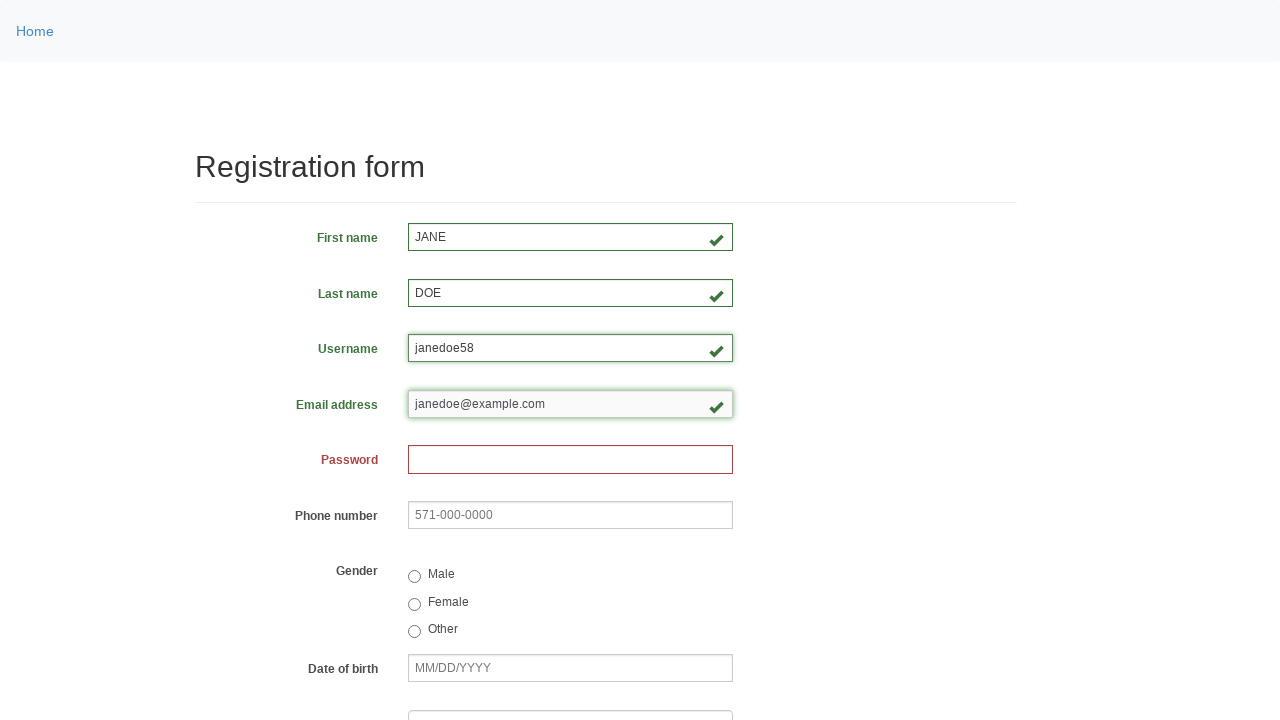

Filled password field with '1234567890' on input[name='password']
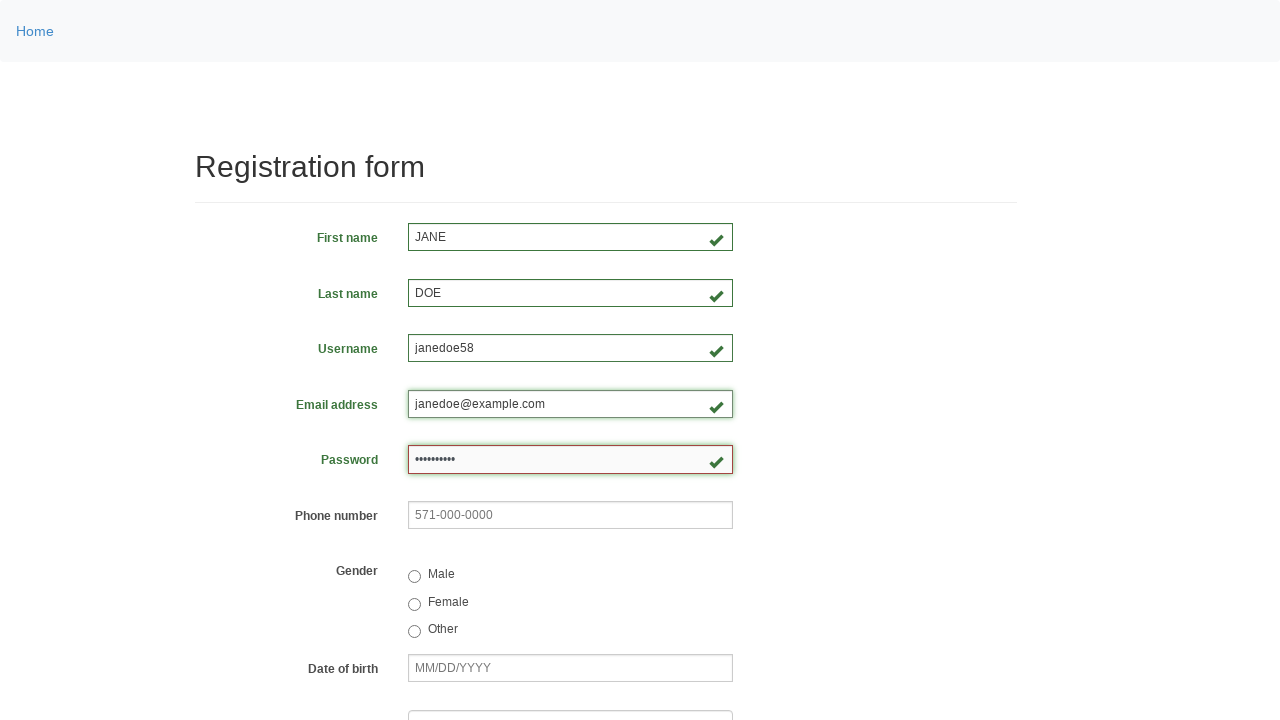

Filled phone number field with '444-555-6666' on input[name='phone']
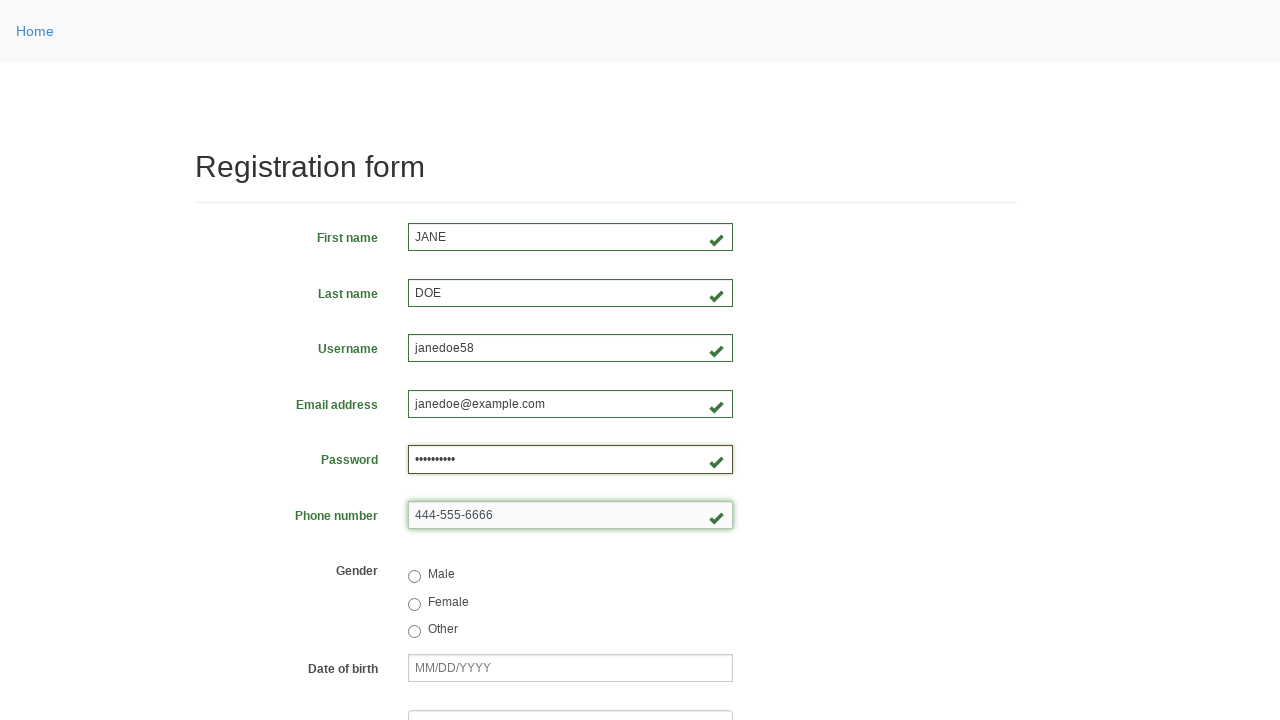

Selected 'female' gender radio button at (414, 604) on input[value='female']
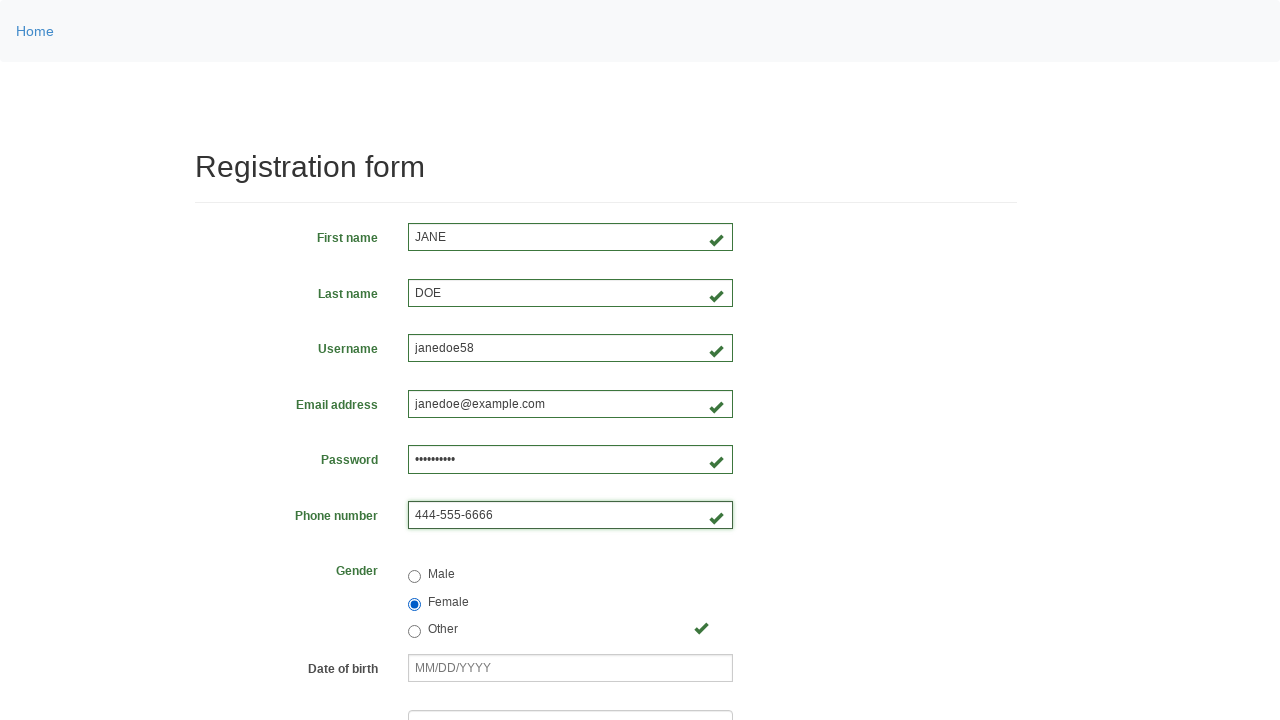

Filled date of birth field with '01/20/1980' on input[name='birthday']
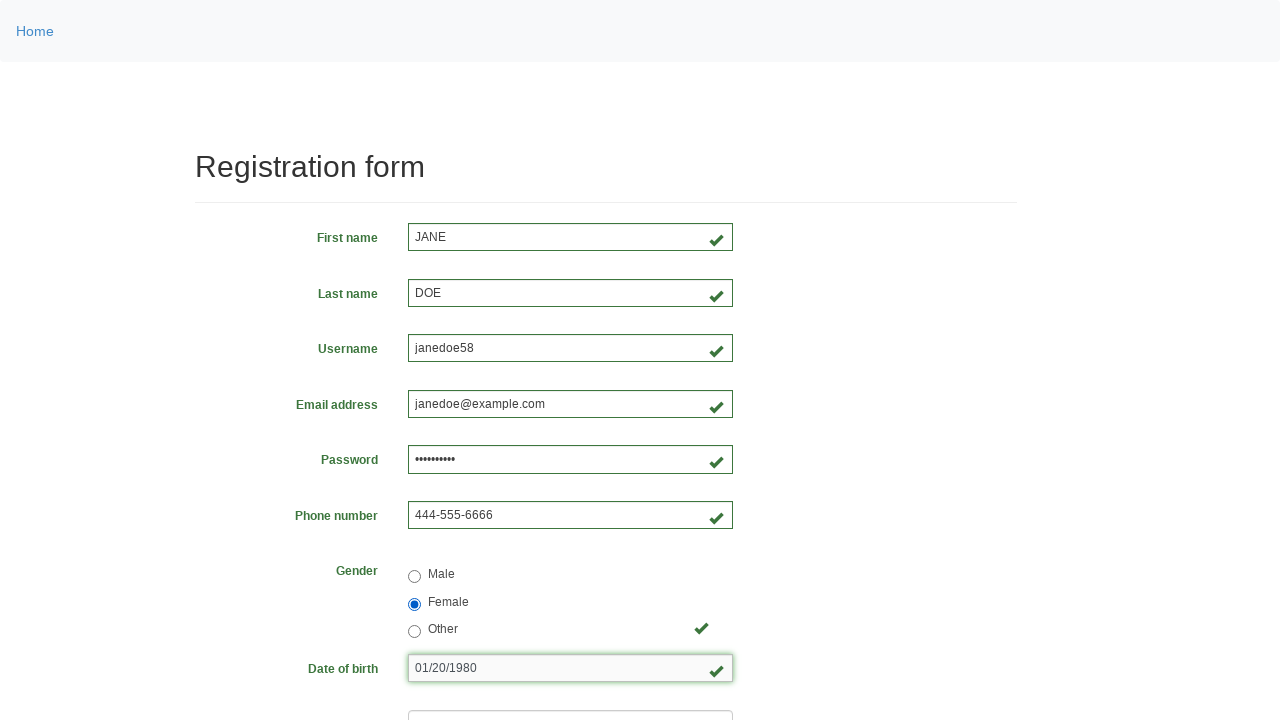

Selected 'DE' from department dropdown on select[name='department']
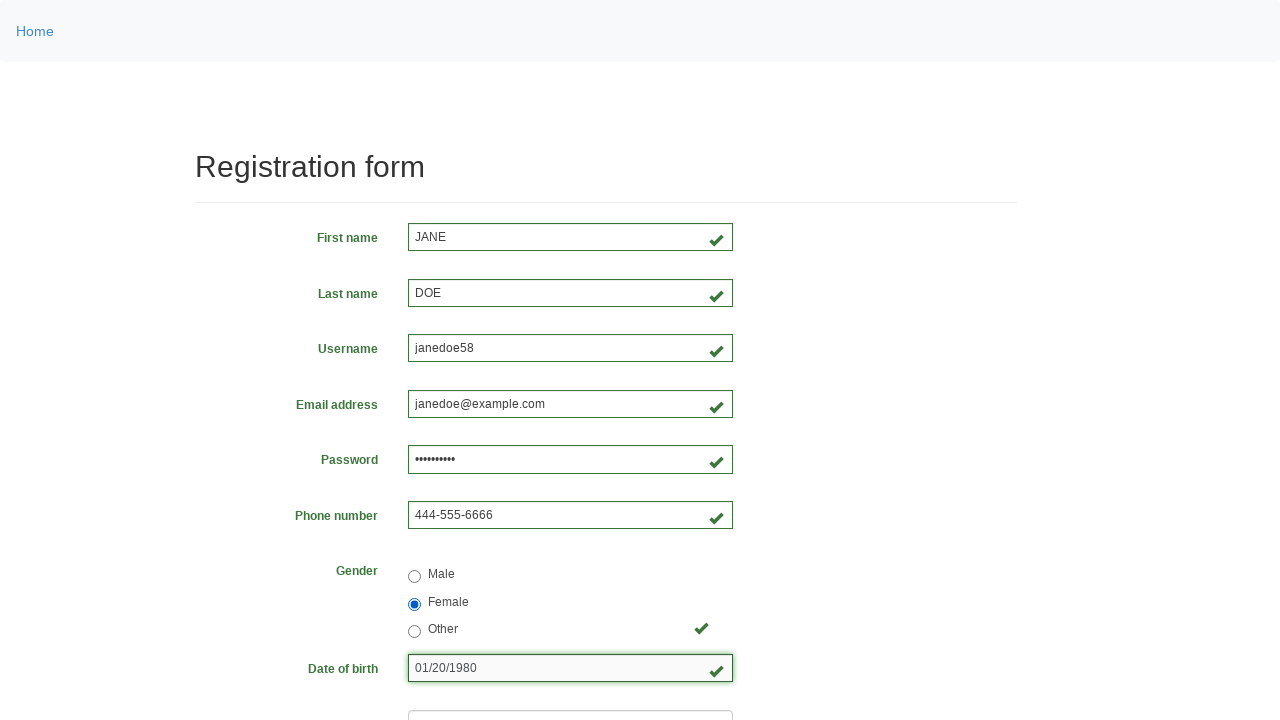

Selected 'SDET' from job title dropdown on select[name='job_title']
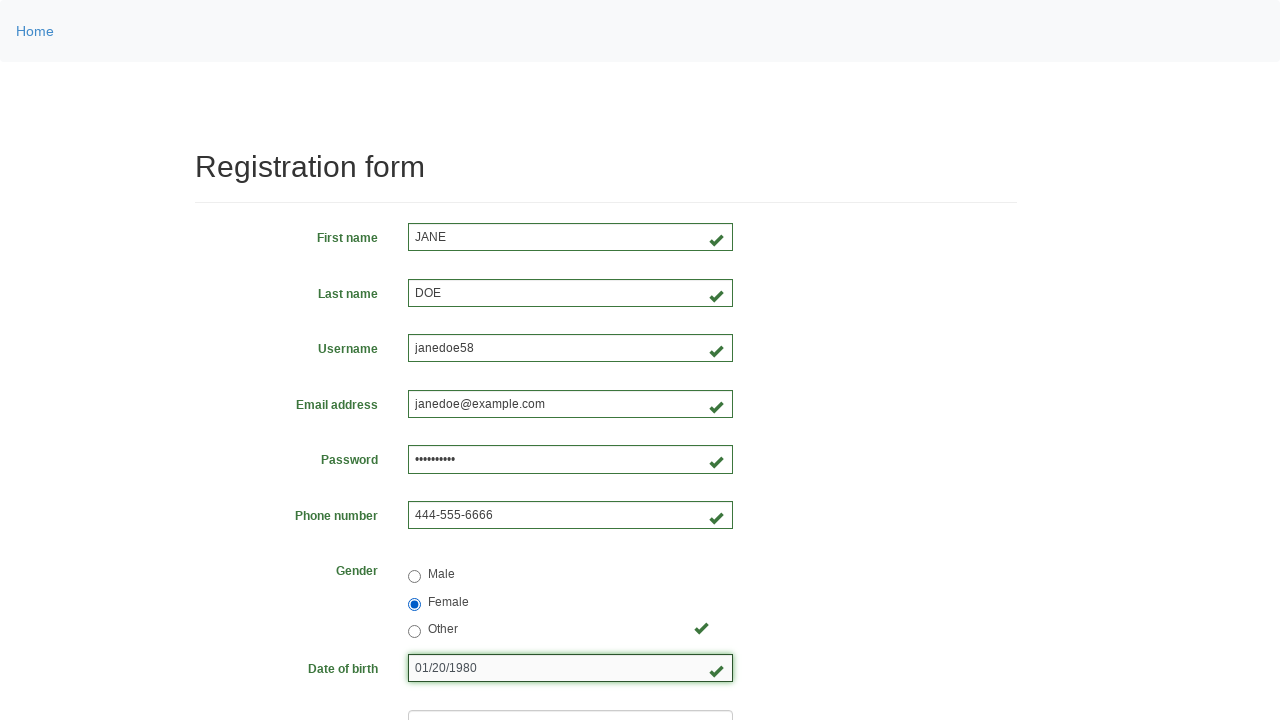

Checked Java programming language checkbox at (465, 468) on input[value='java']
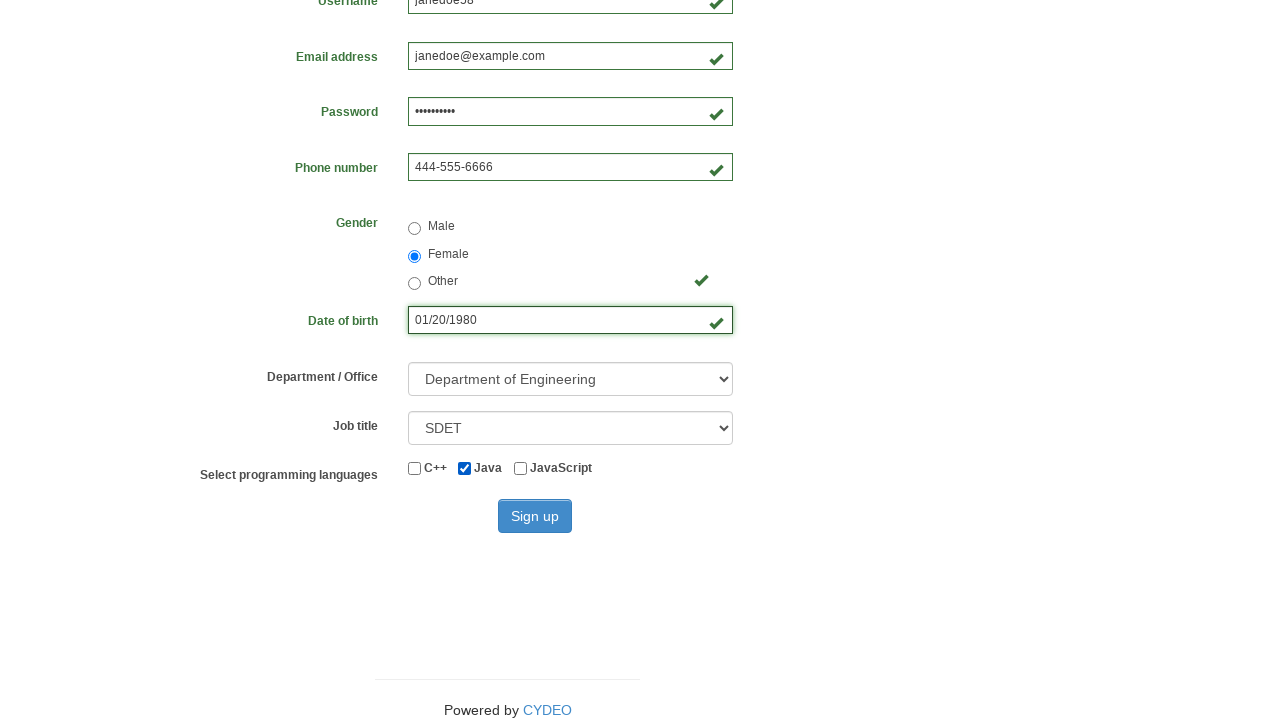

Clicked sign up button to submit registration form at (535, 516) on internal:role=button
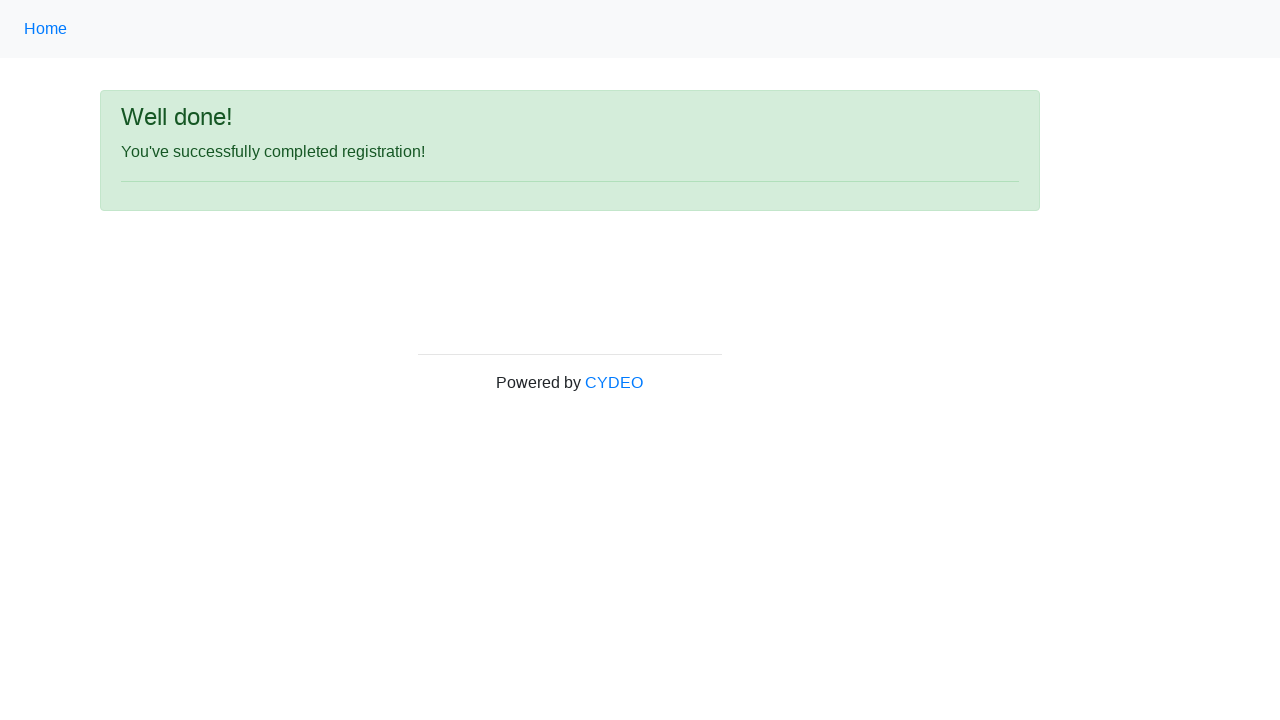

Success message appeared confirming registration
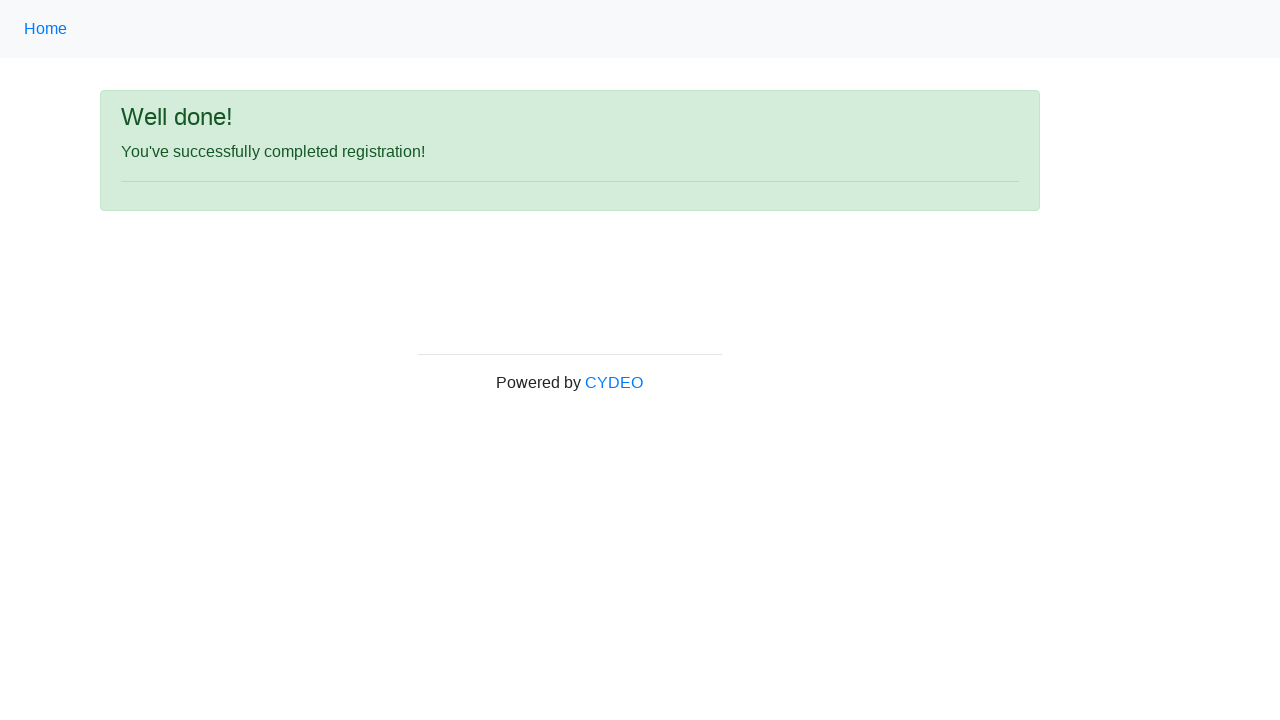

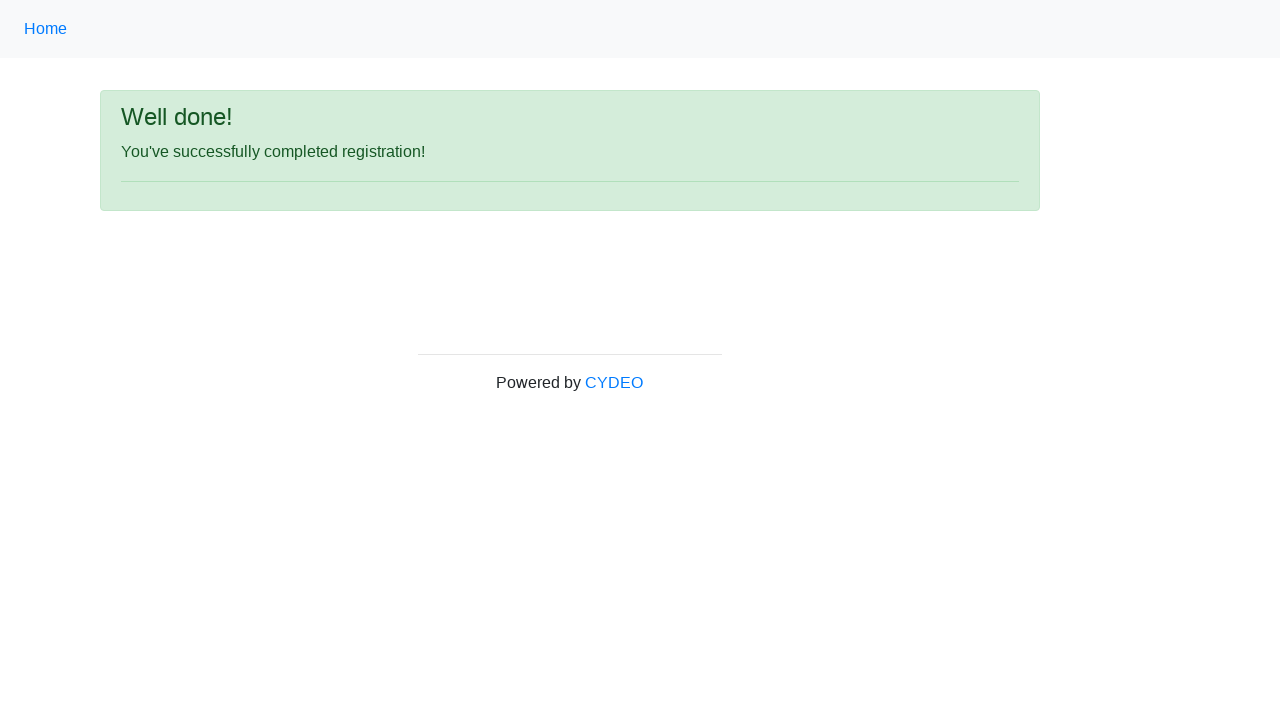